Tests the Class Attribute page on UI Testing Playground by navigating to it, clicking a button with dynamic class attribute, and accepting the resulting alert dialog.

Starting URL: http://uitestingplayground.com/

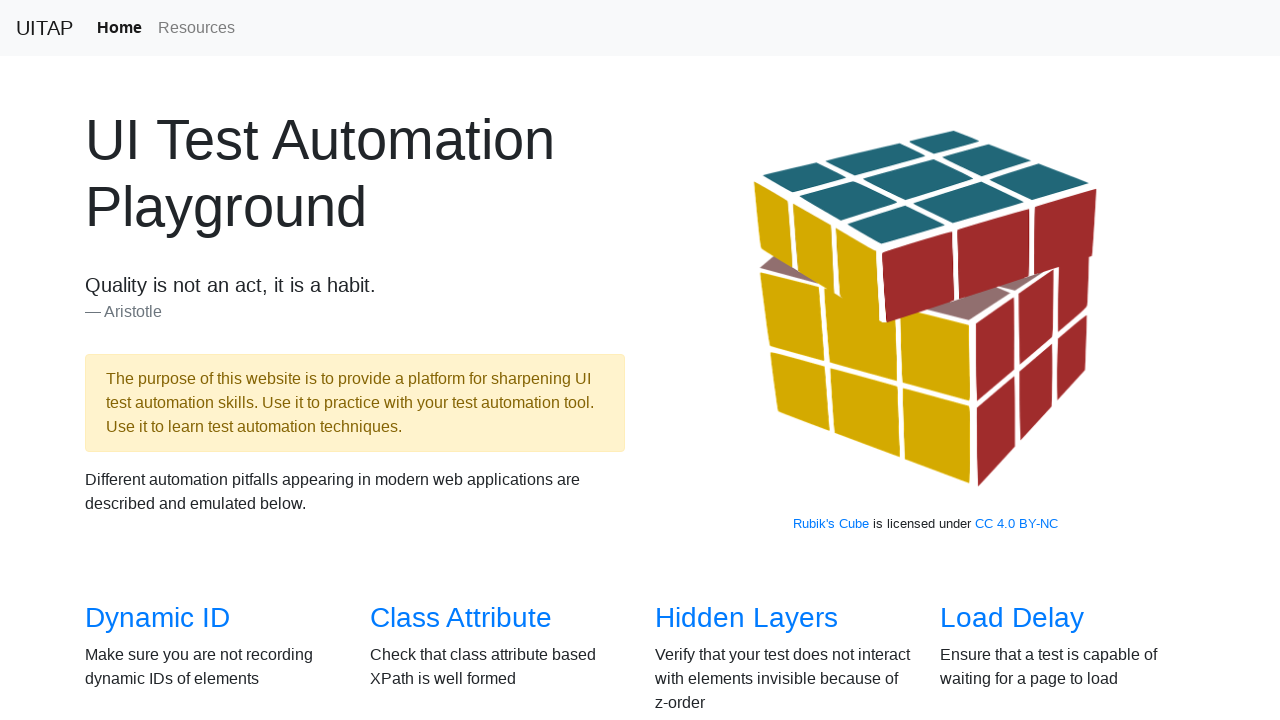

Clicked on Class Attribute link to navigate to test page at (461, 618) on a[href='/classattr']
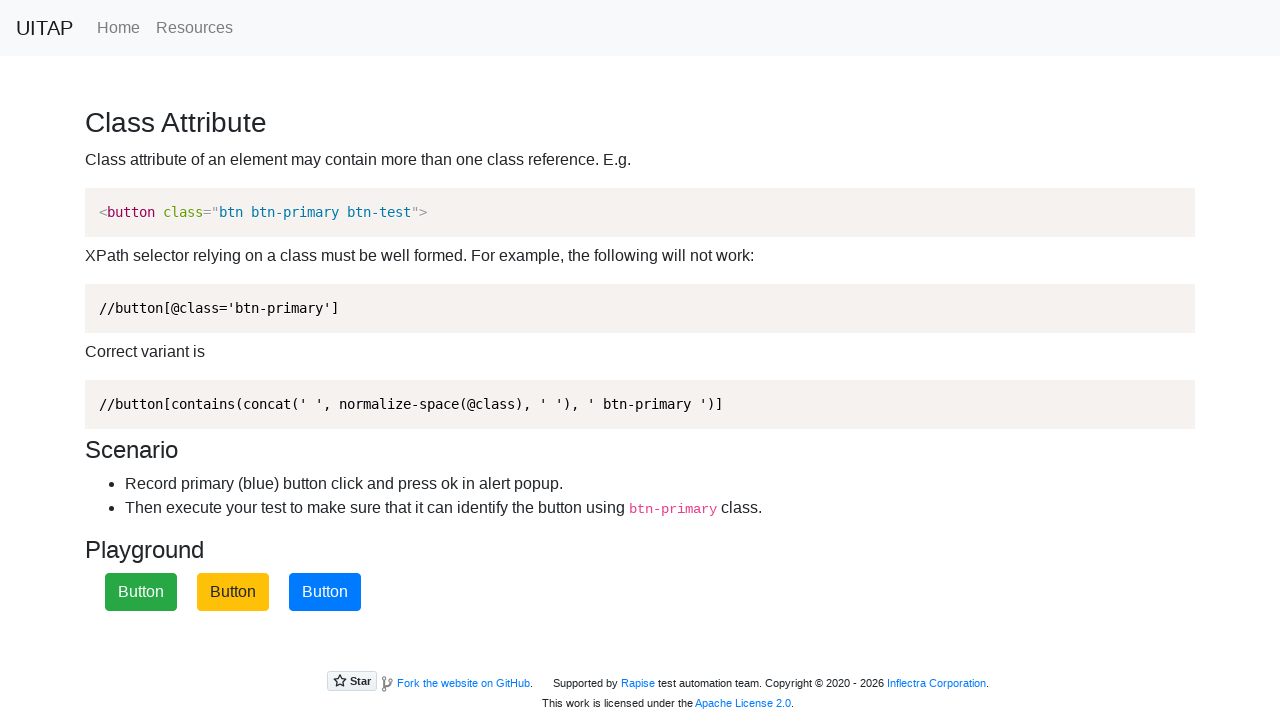

Waited for primary button to load
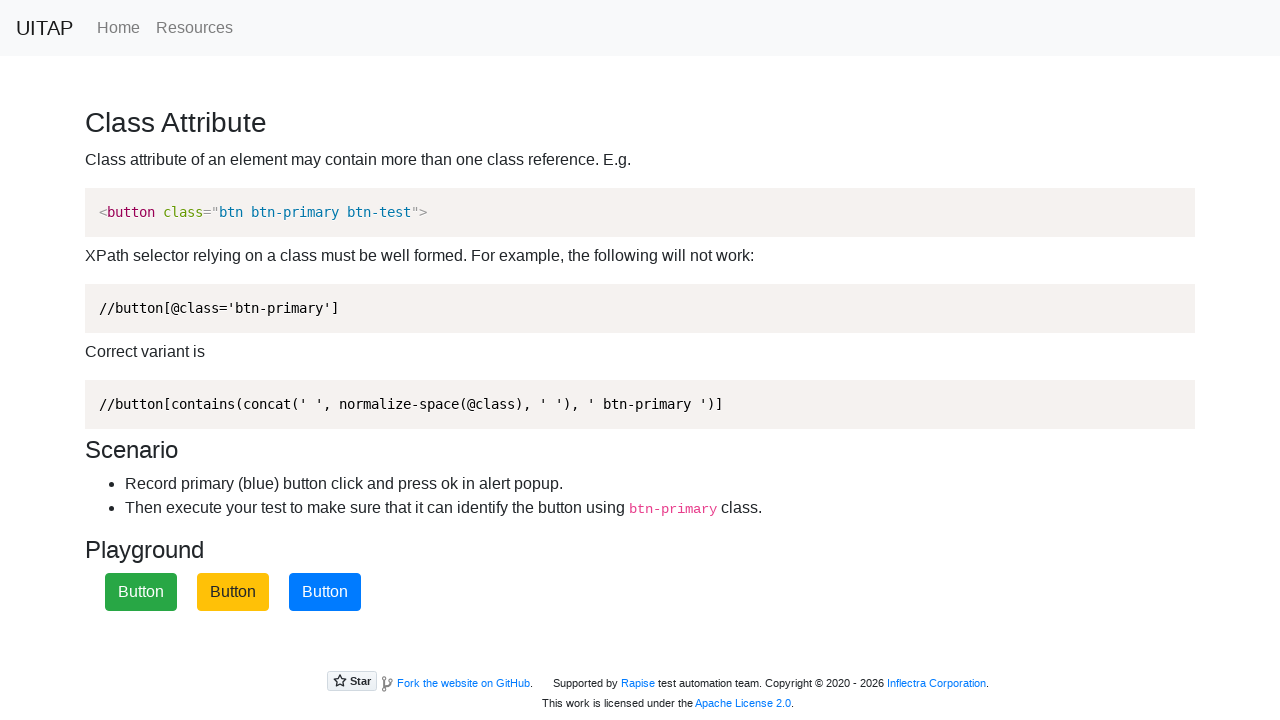

Clicked primary button at (325, 592) on button[class*='btn-primary']
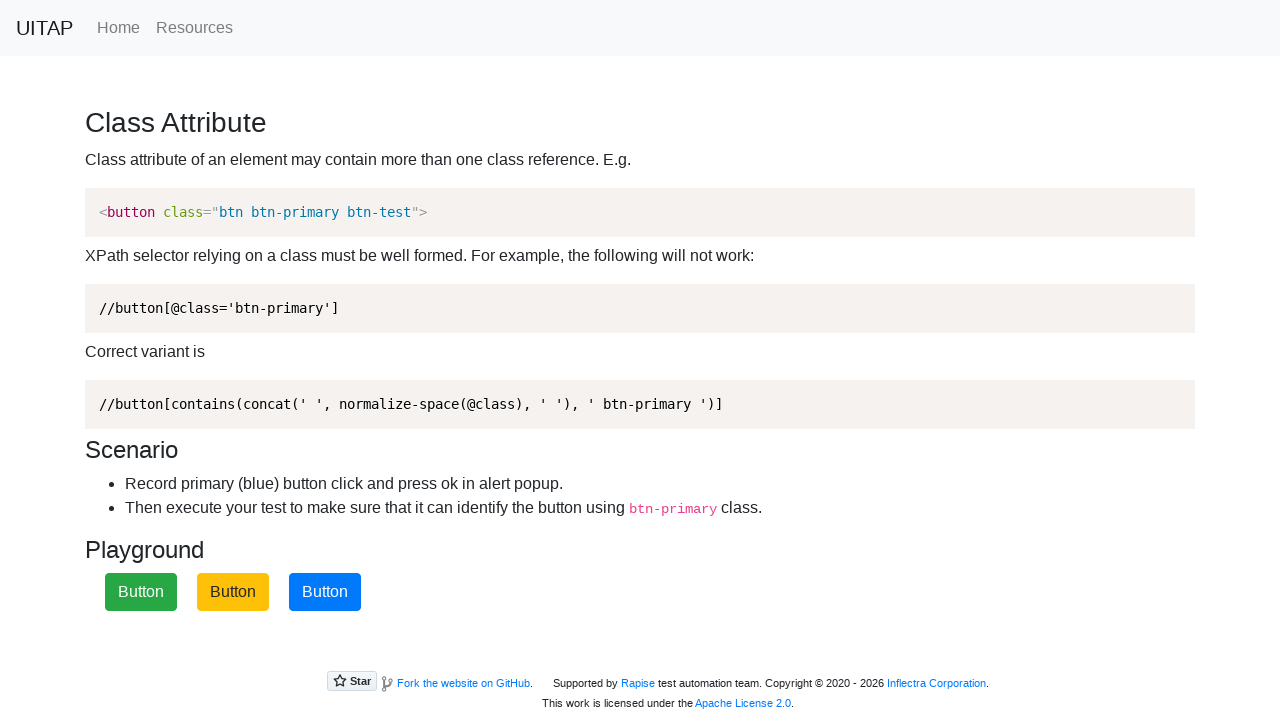

Set up dialog handler to accept alerts
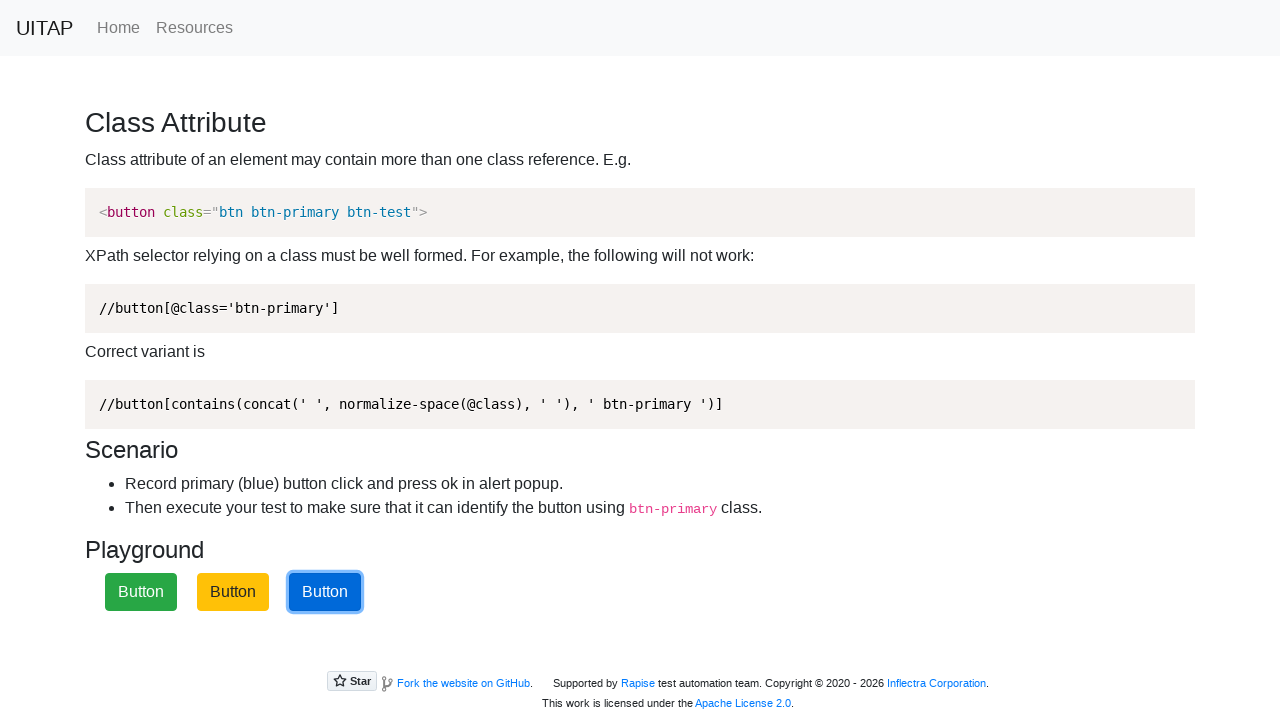

Re-clicked primary button to trigger alert with handler in place at (325, 592) on button[class*='btn-primary']
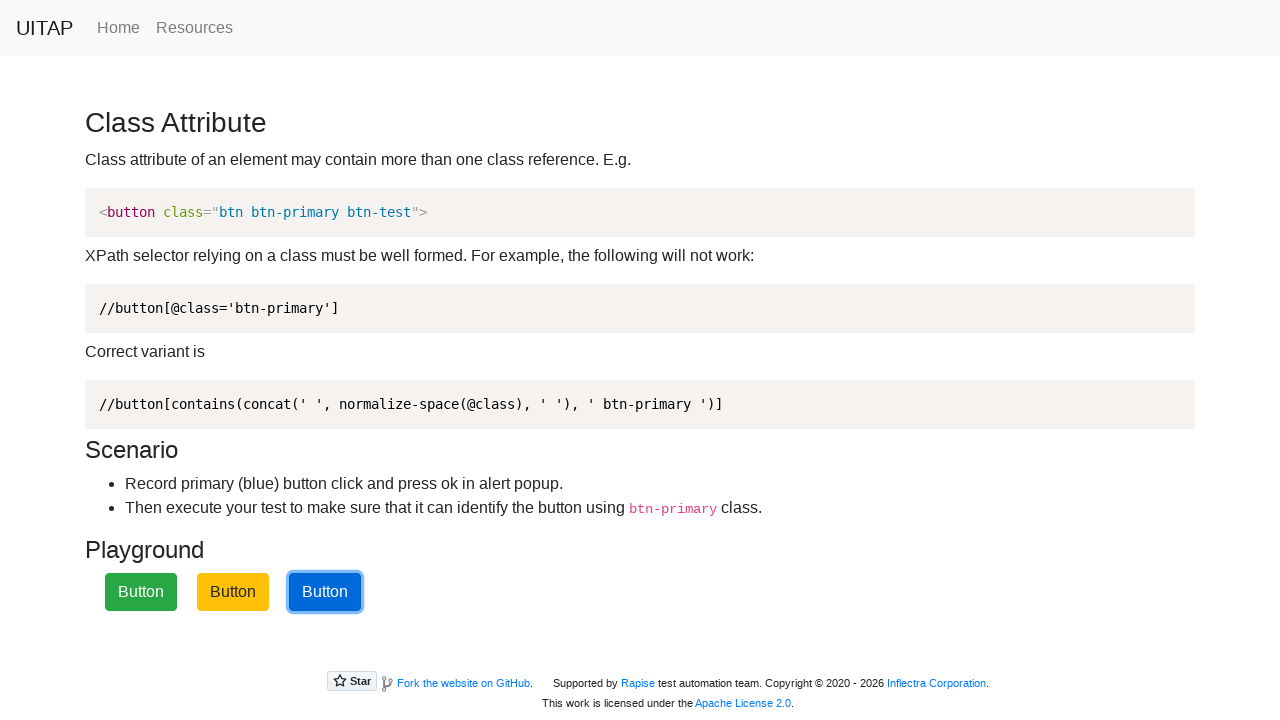

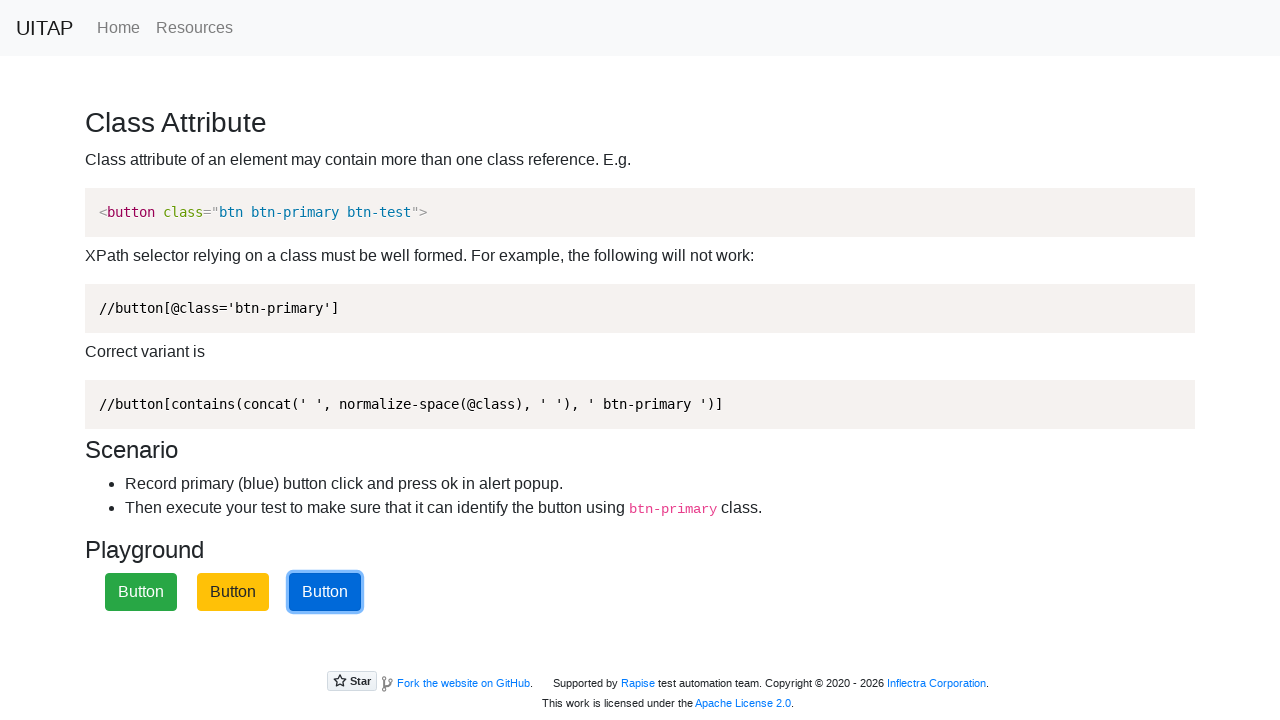